Tests checkbox functionality by checking the state of two checkboxes and clicking them if they are not already selected

Starting URL: https://the-internet.herokuapp.com/checkboxes

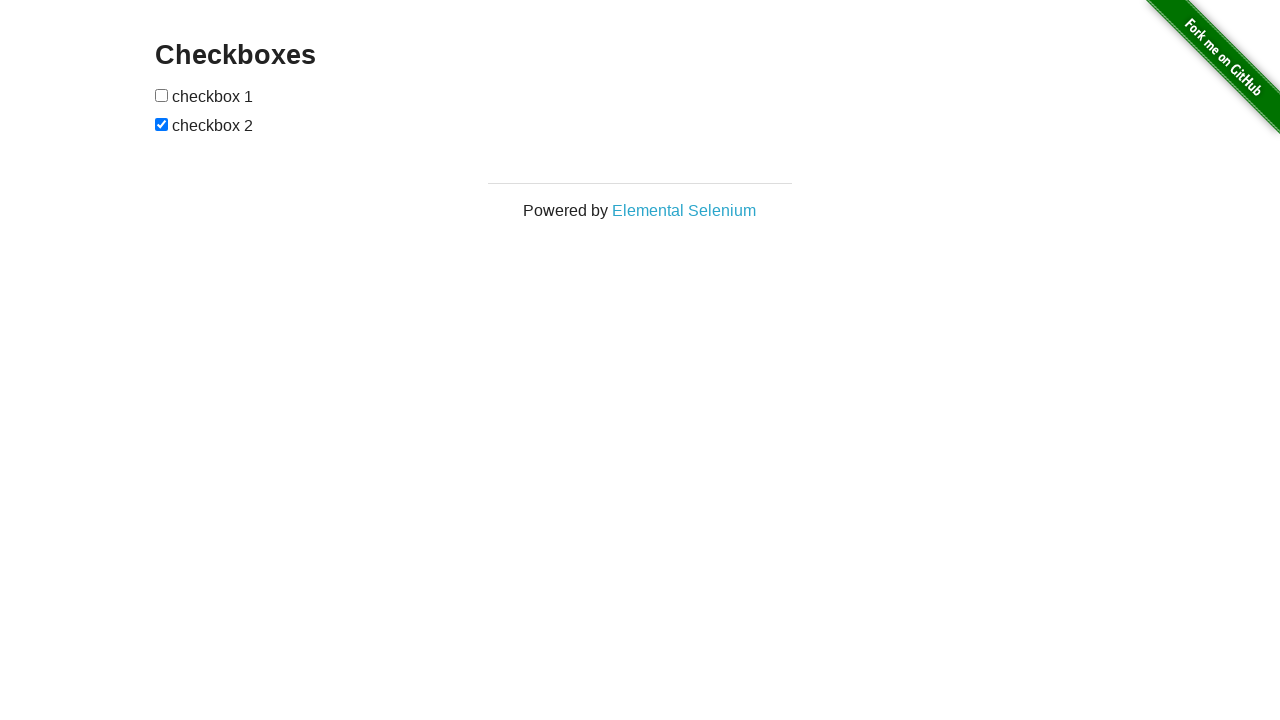

Located first checkbox element
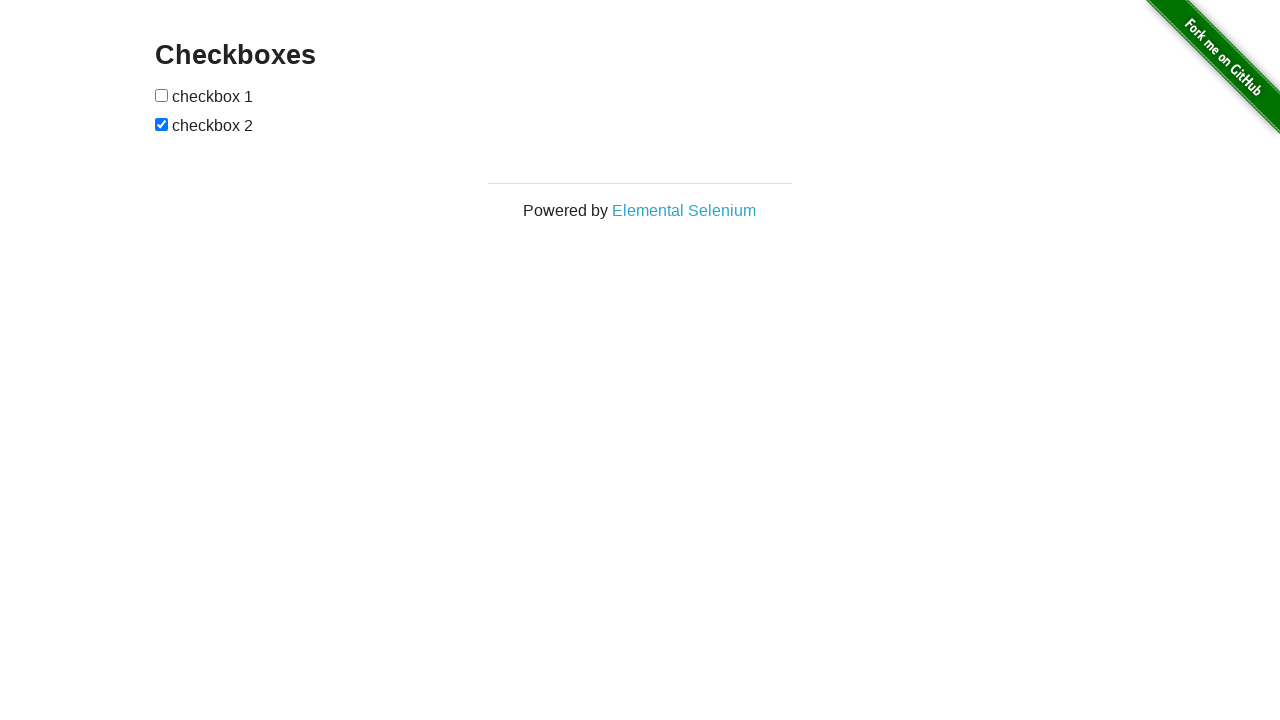

Located second checkbox element
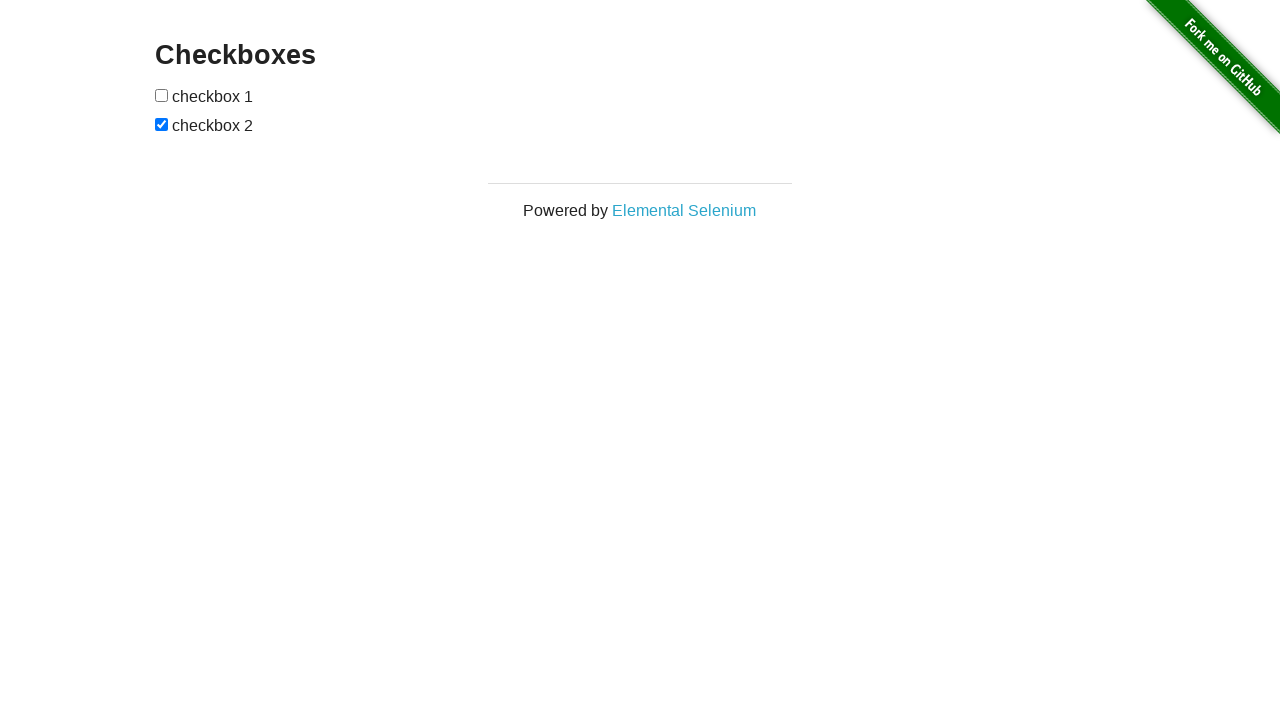

First checkbox is not checked
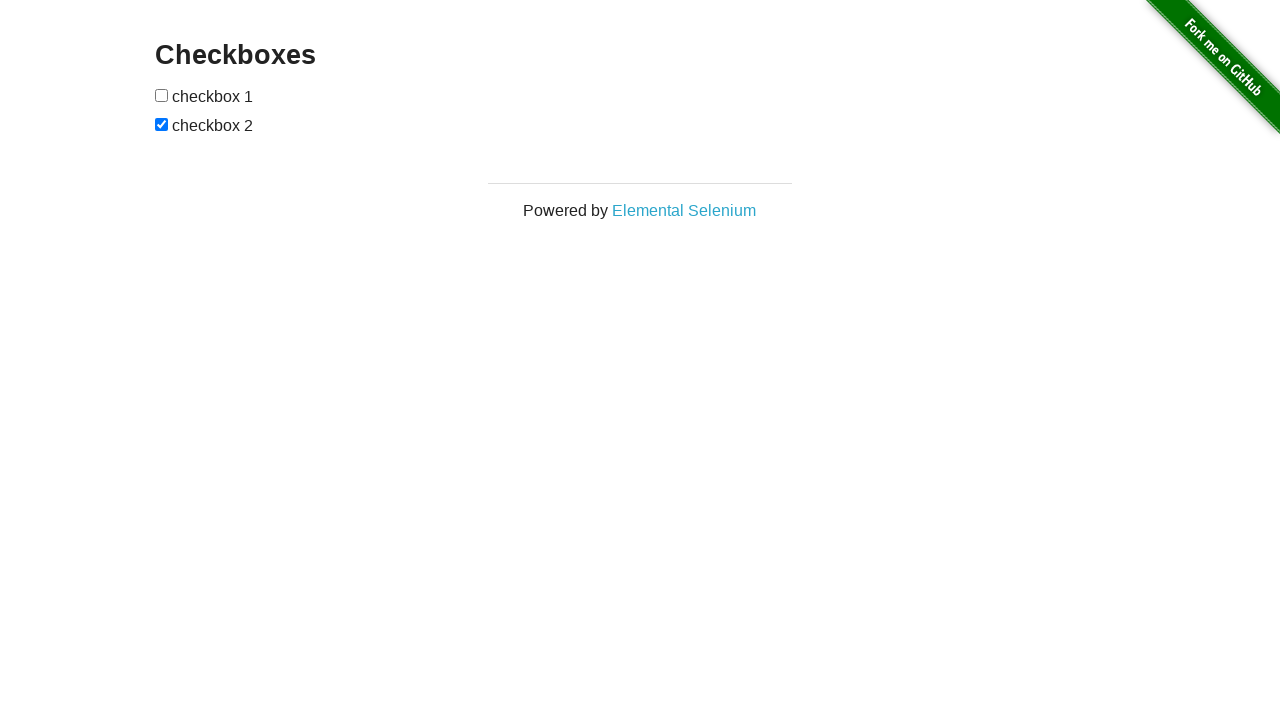

Clicked first checkbox to select it at (162, 95) on (//input[@type='checkbox'])[1]
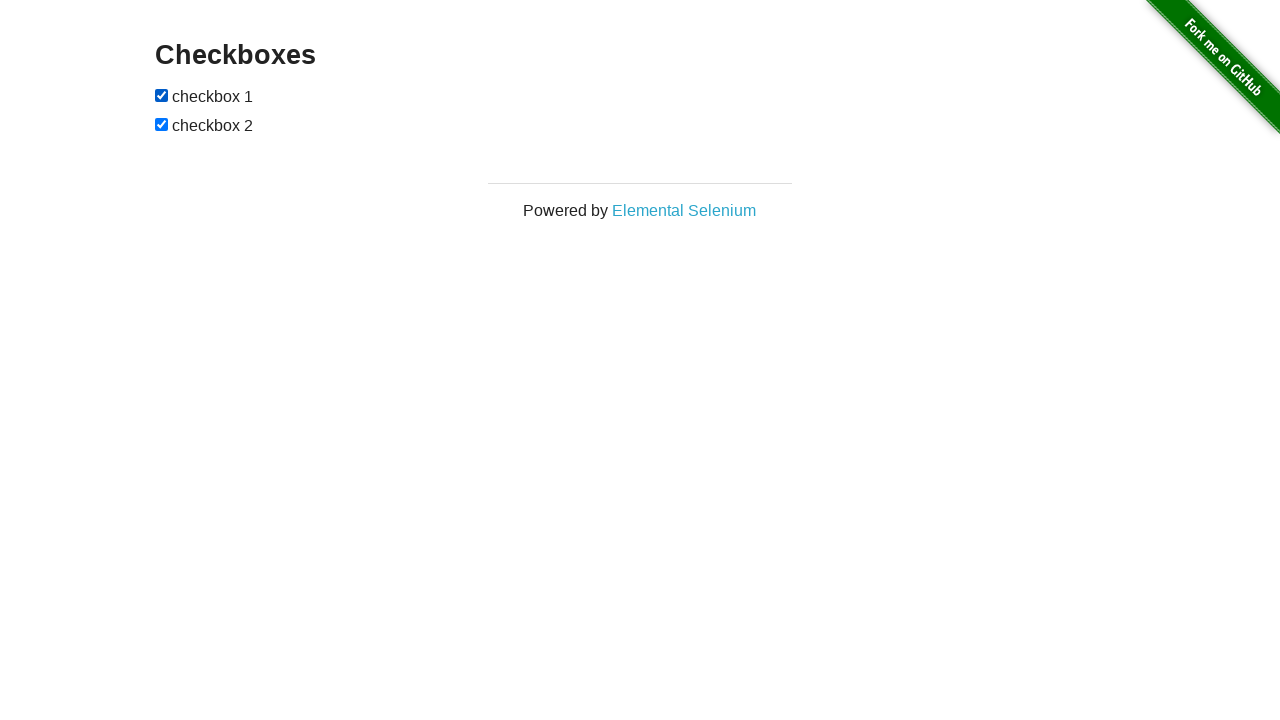

Second checkbox is already checked
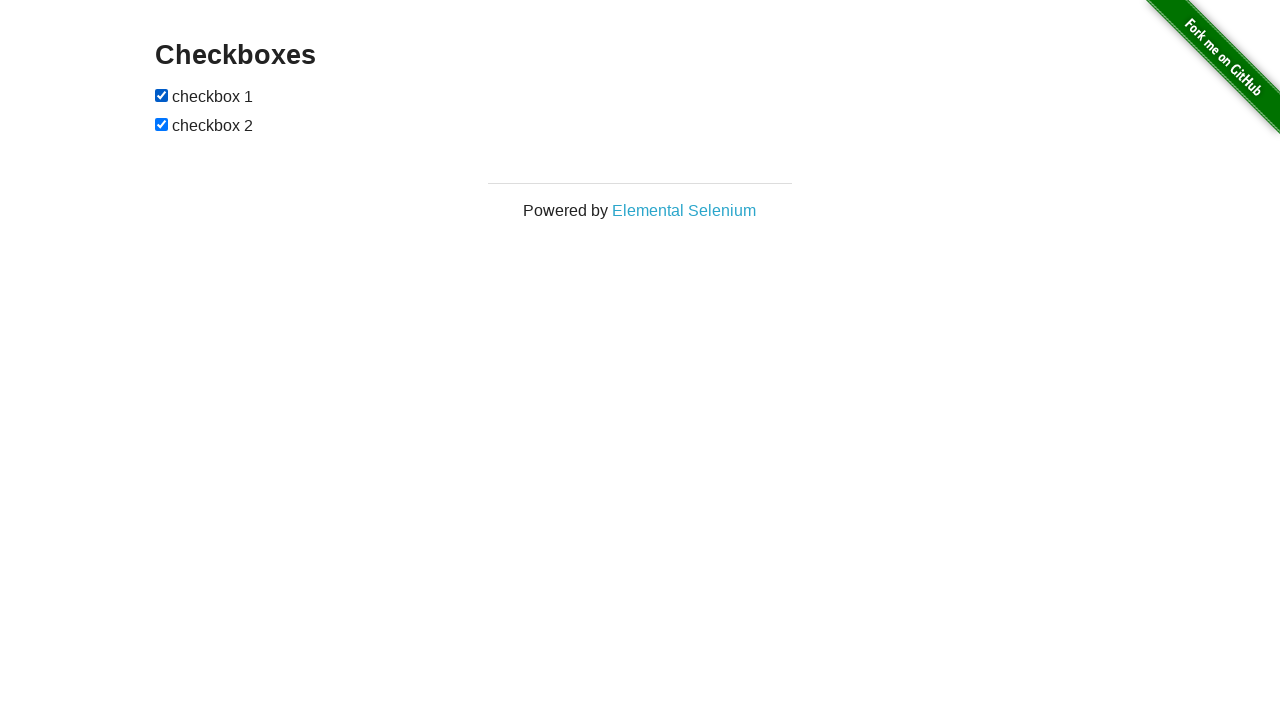

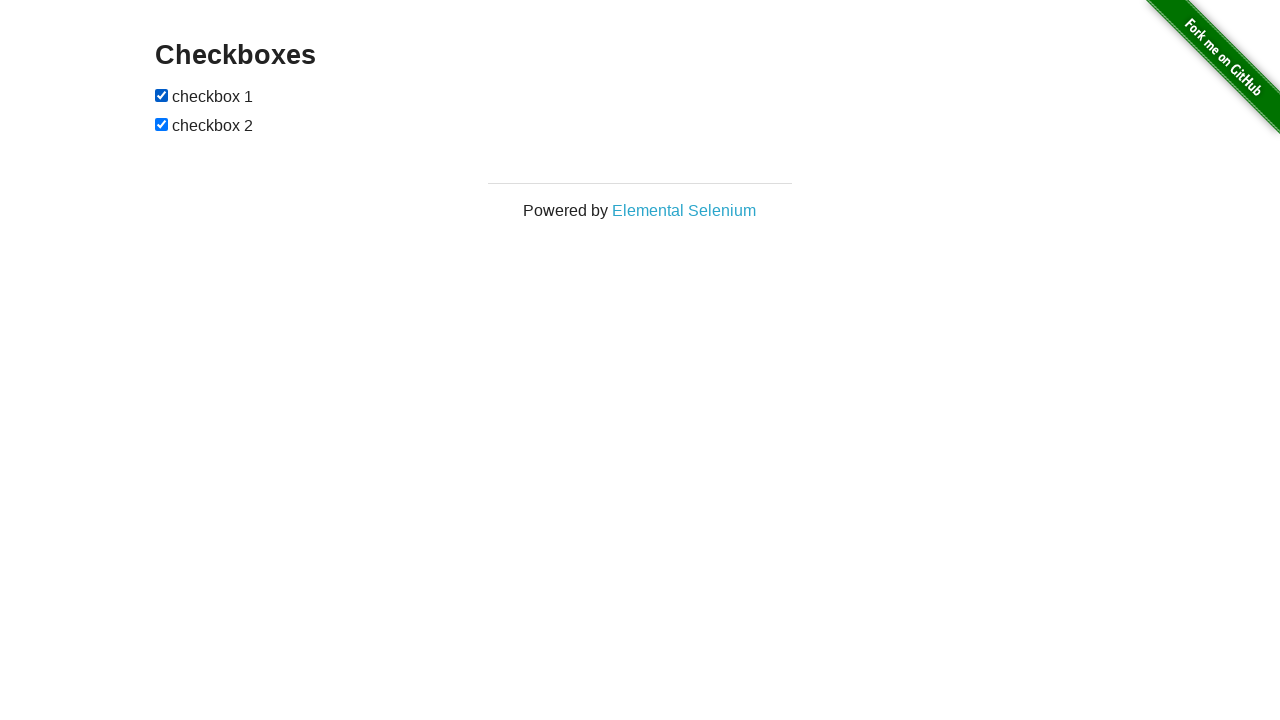